Tests dropdown selection functionality by iterating through all options in a dropdown element and selecting each one by its visible text.

Starting URL: https://www.hyrtutorials.com/p/html-dropdown-elements-practice.html

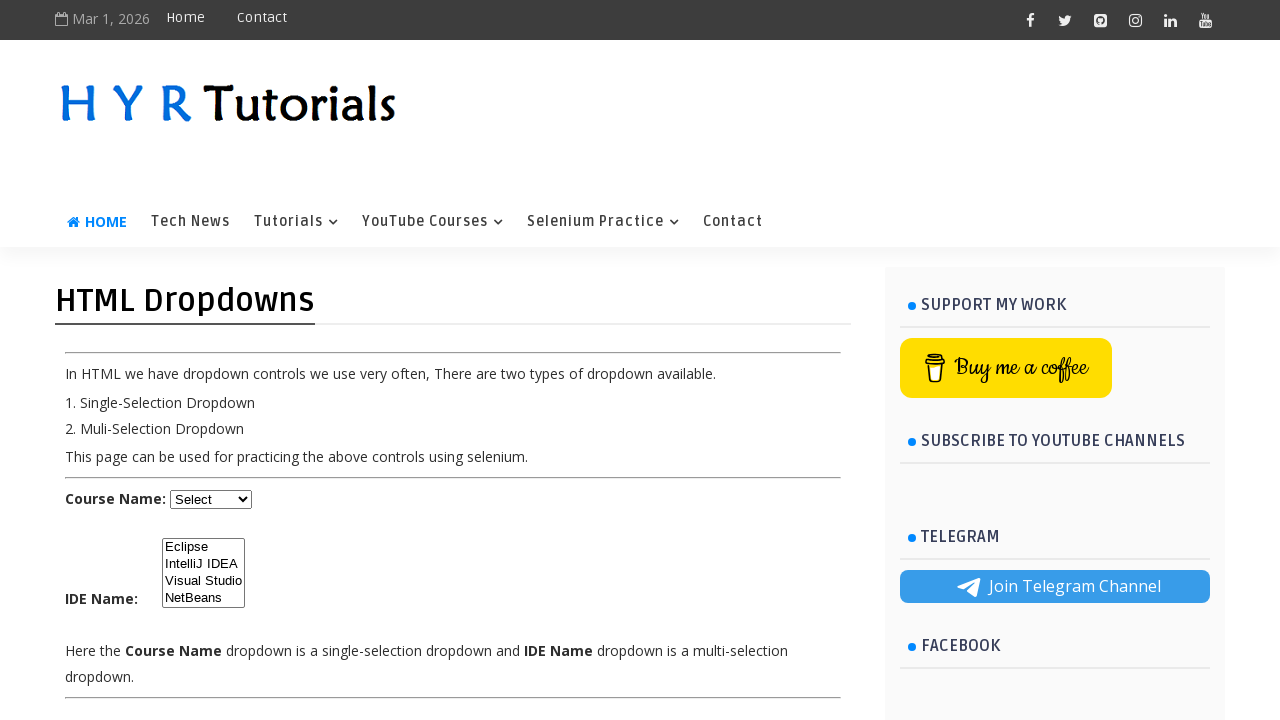

Waited for dropdown element #ide to be visible
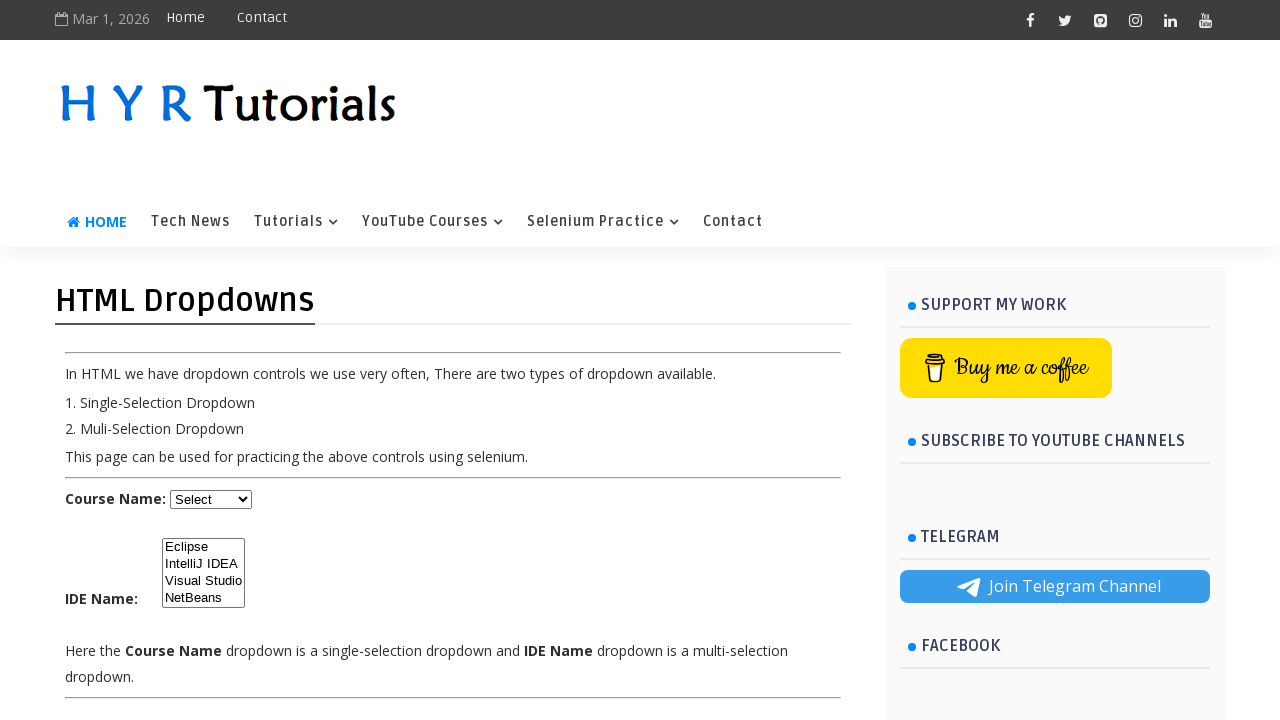

Located dropdown element #ide
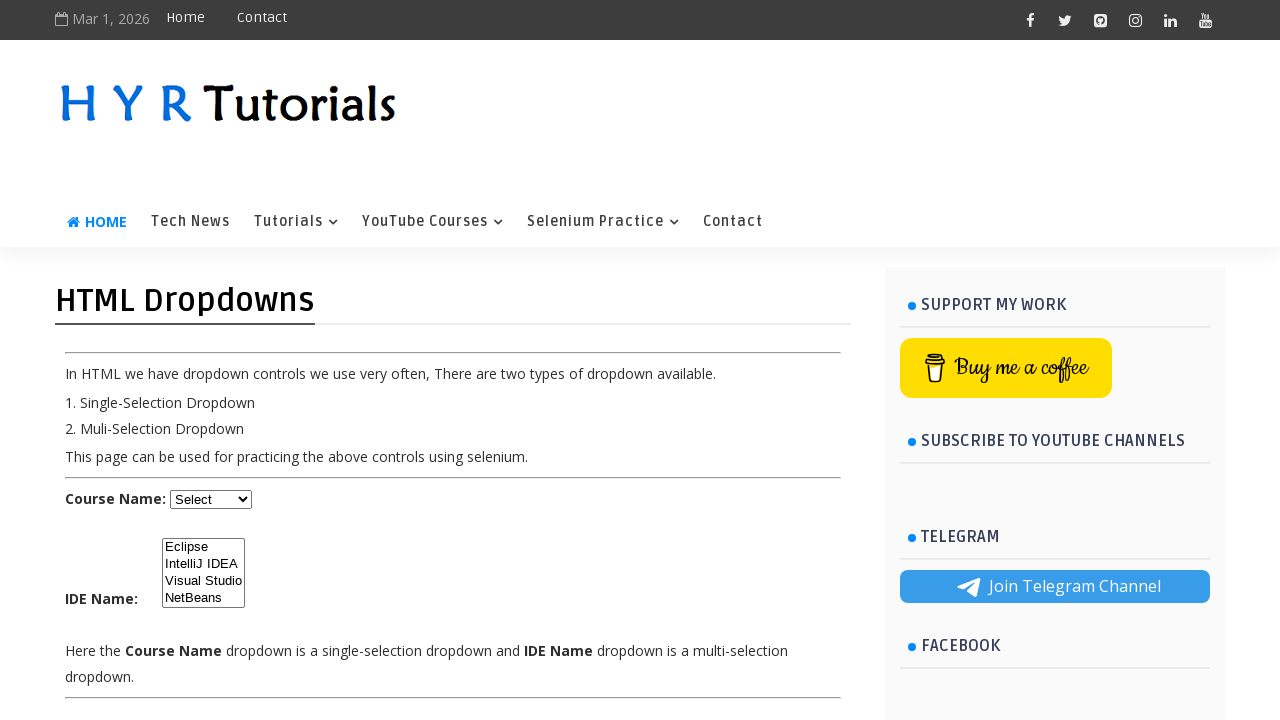

Retrieved all option elements from dropdown
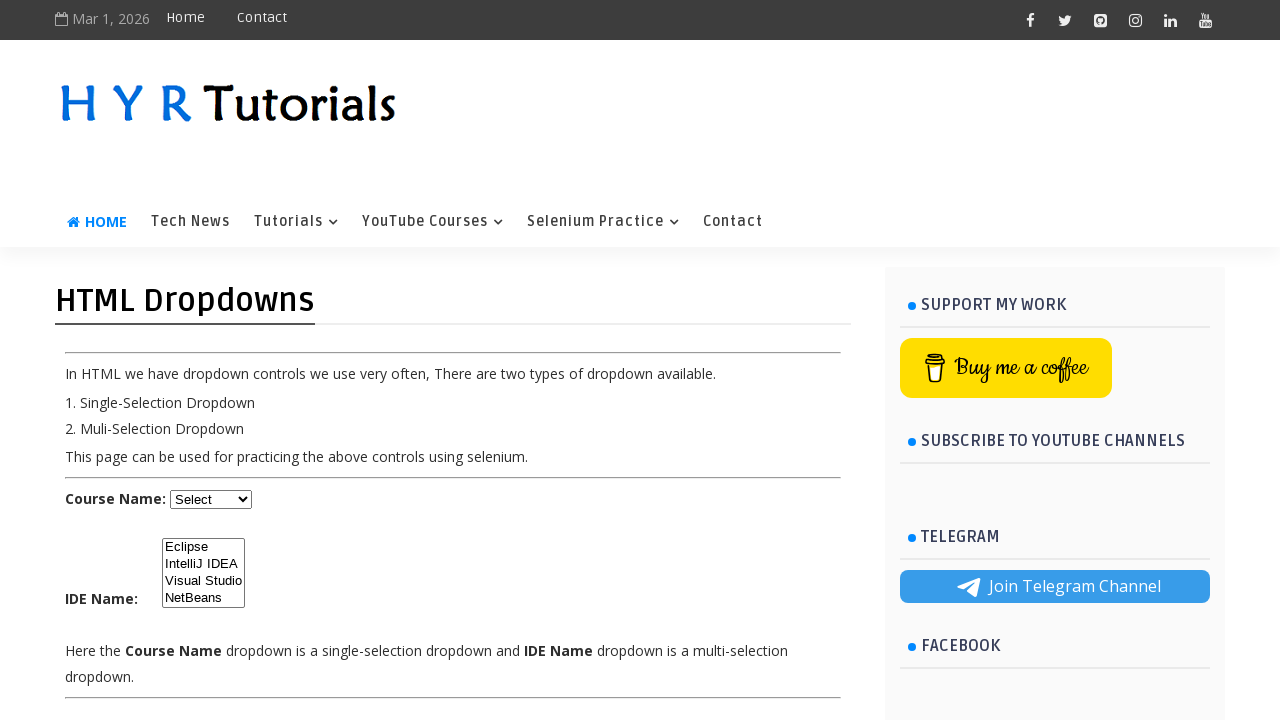

Selected dropdown option: 'Eclipse' on #ide
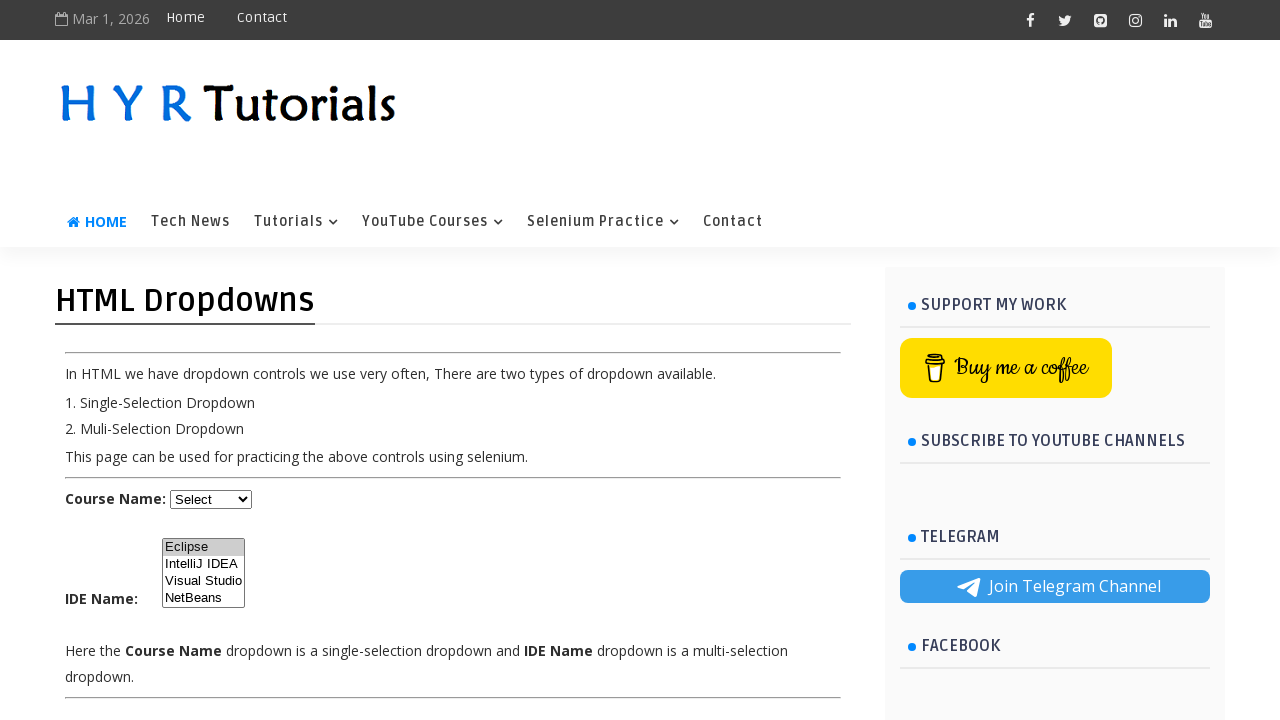

Waited 500ms to observe selection
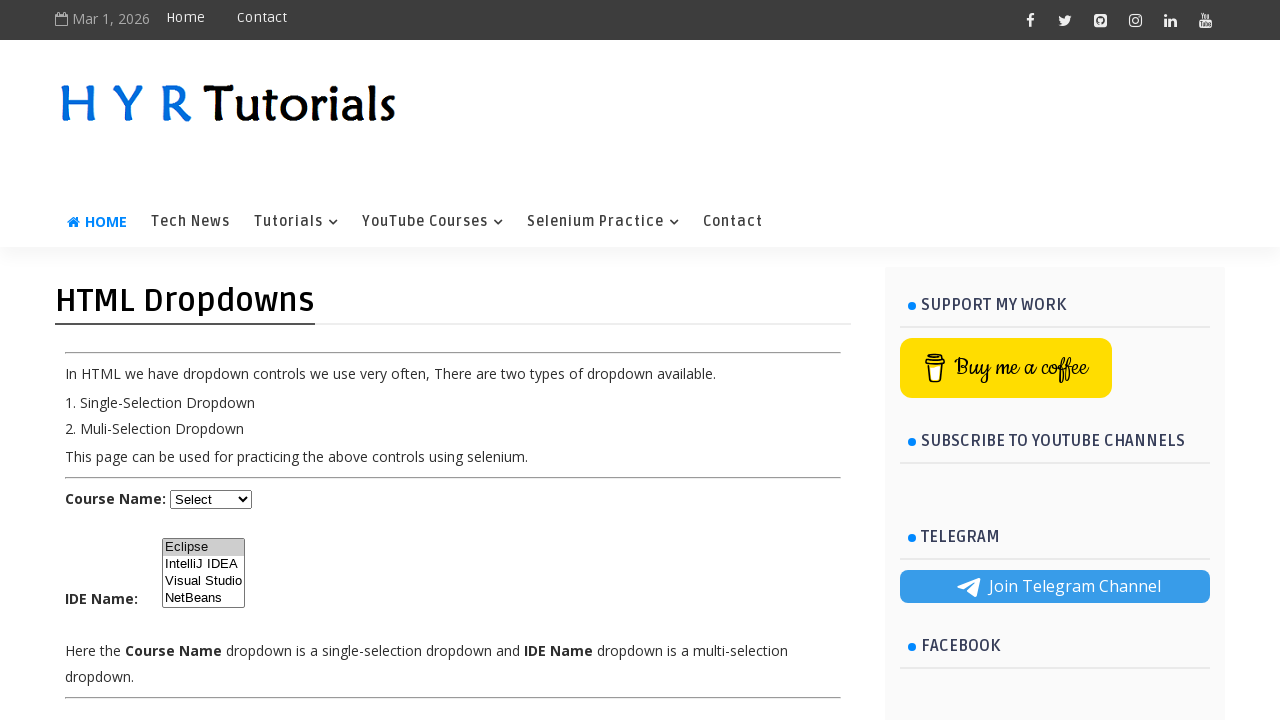

Selected dropdown option: 'IntelliJ IDEA' on #ide
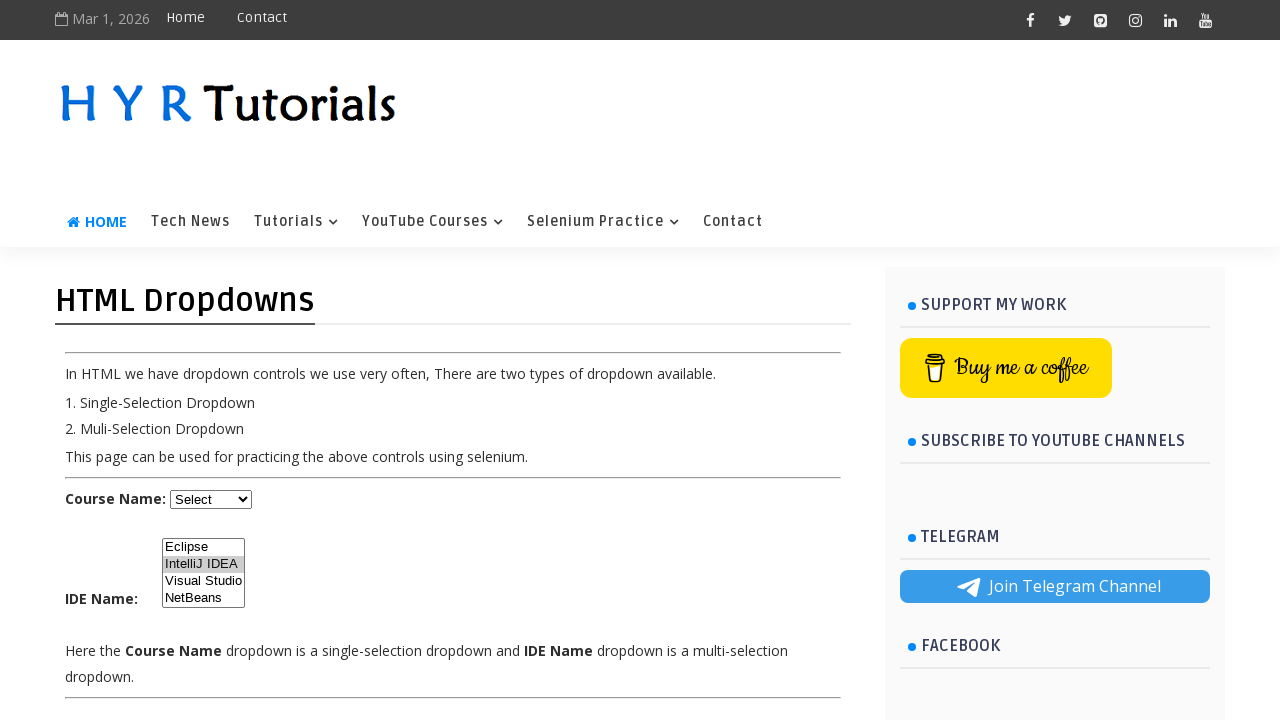

Waited 500ms to observe selection
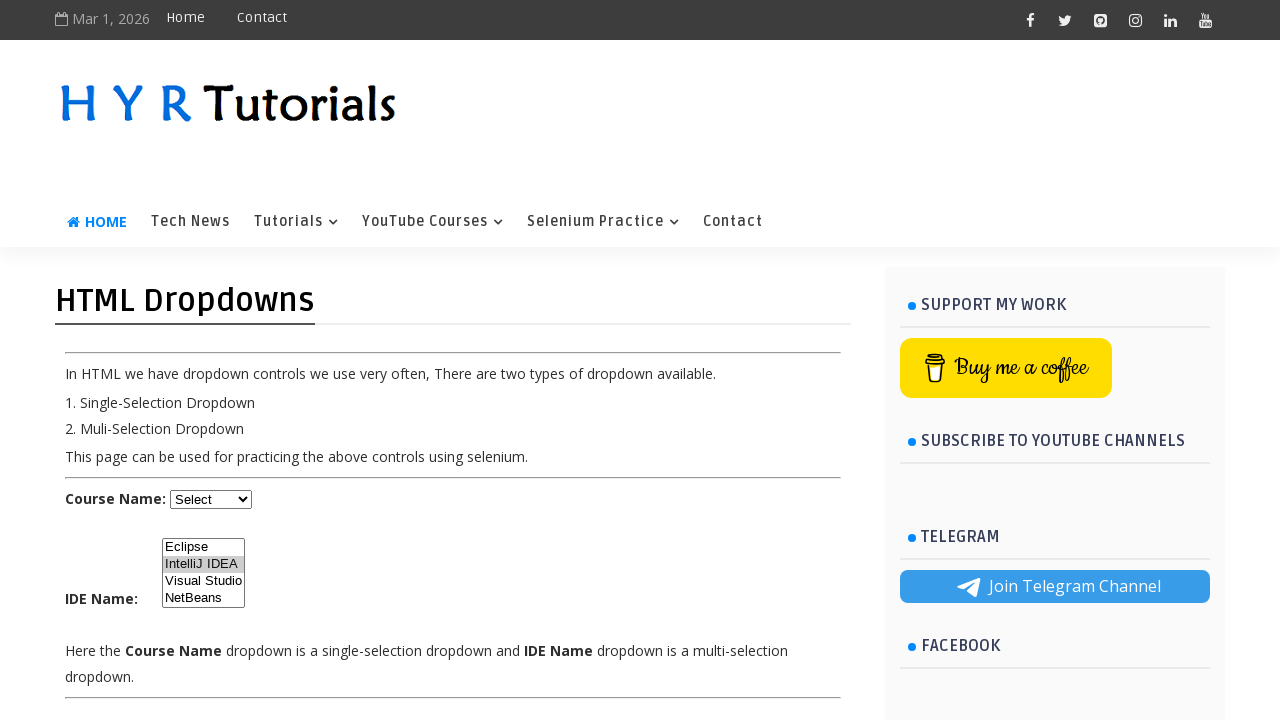

Selected dropdown option: 'Visual Studio' on #ide
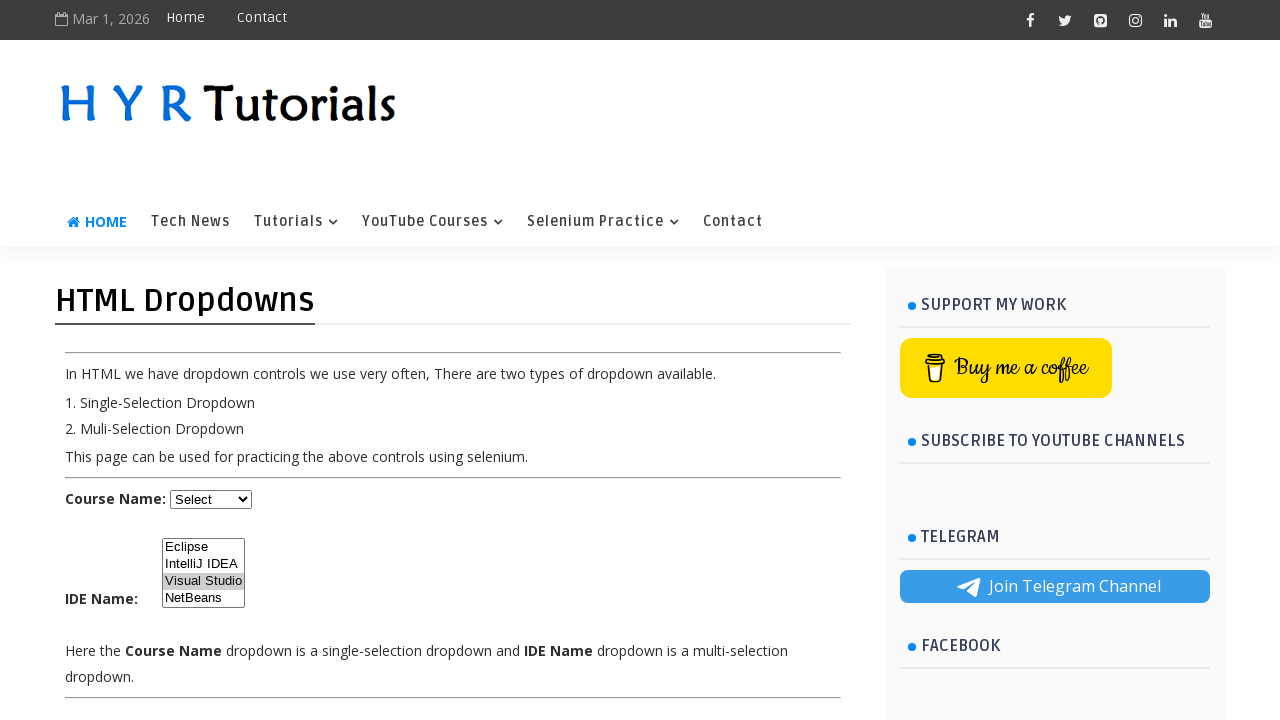

Waited 500ms to observe selection
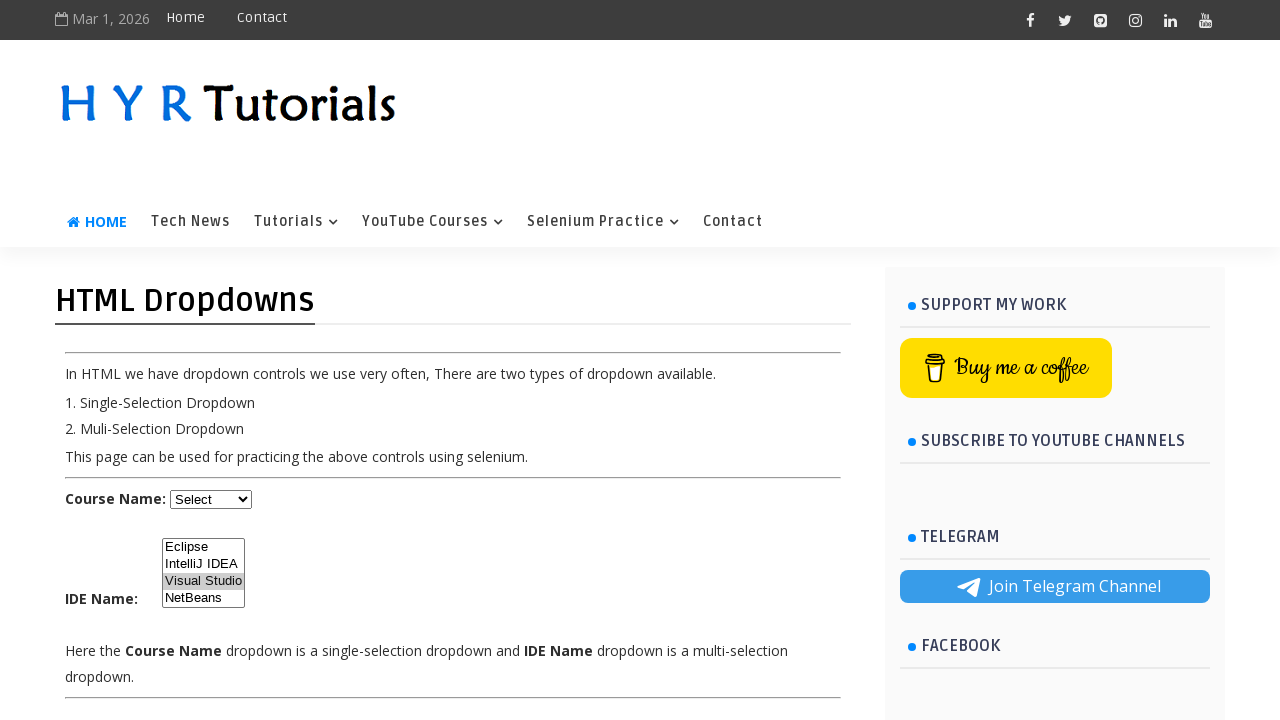

Selected dropdown option: 'NetBeans' on #ide
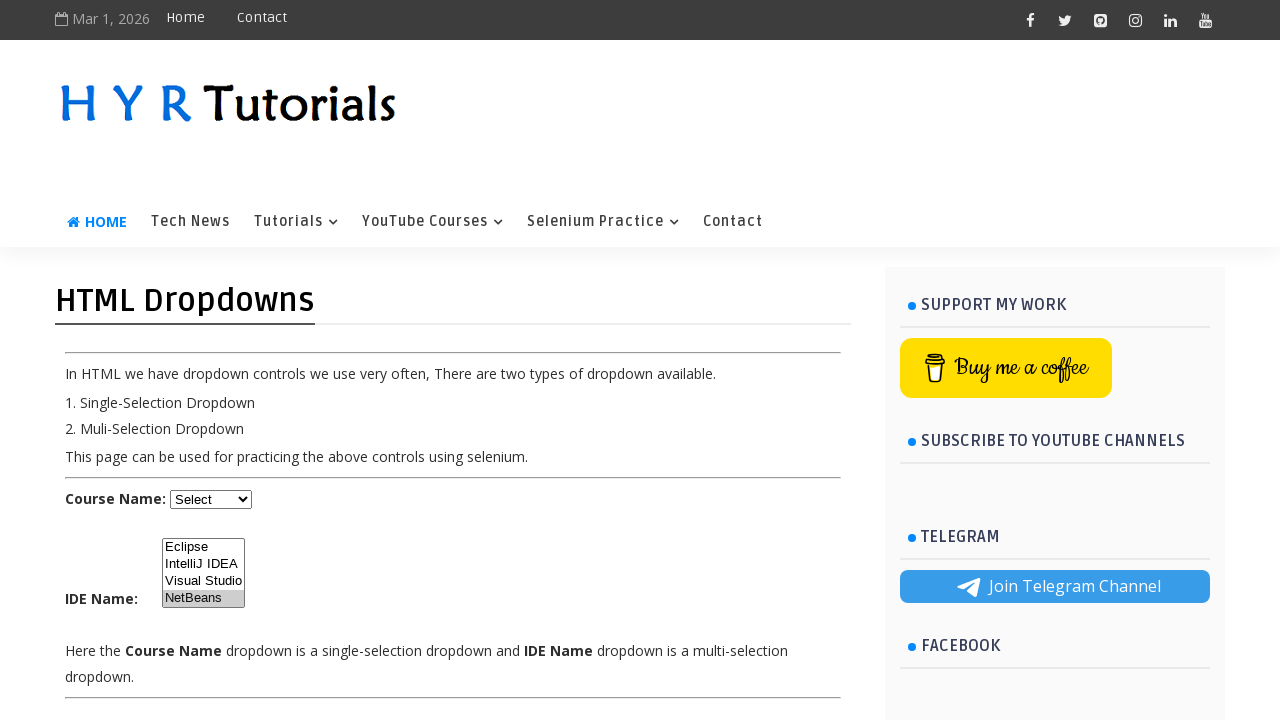

Waited 500ms to observe selection
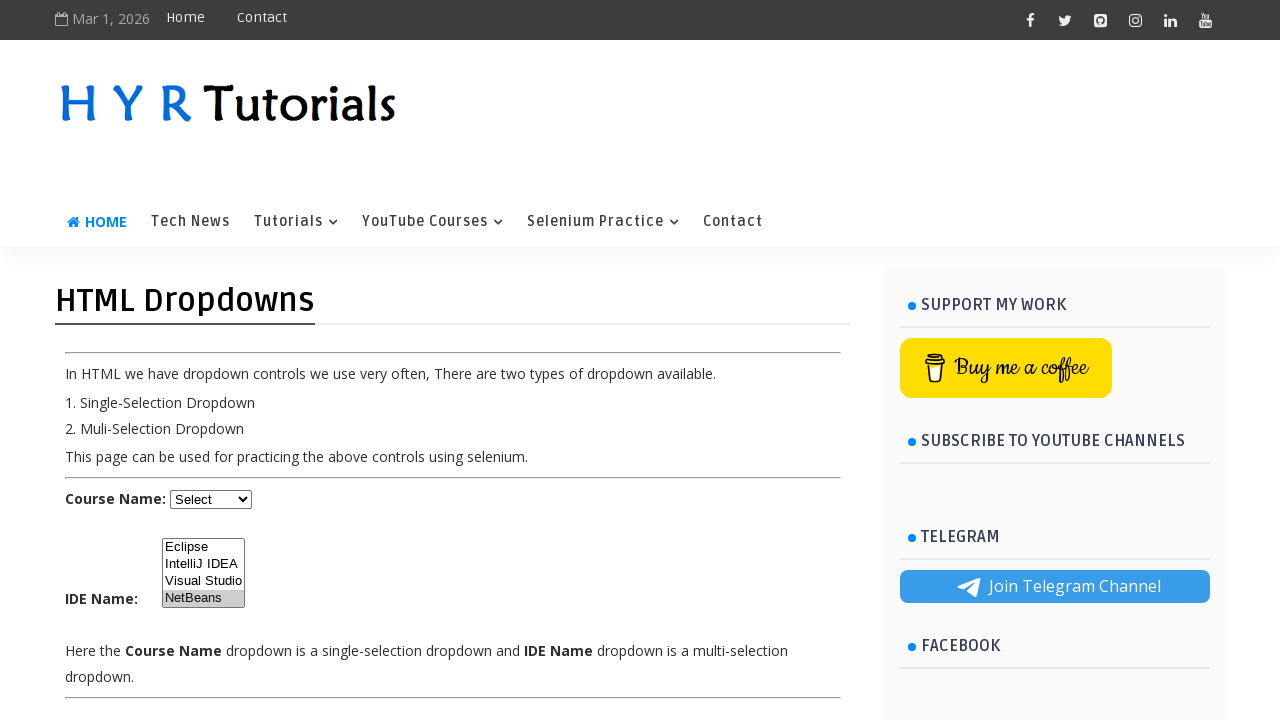

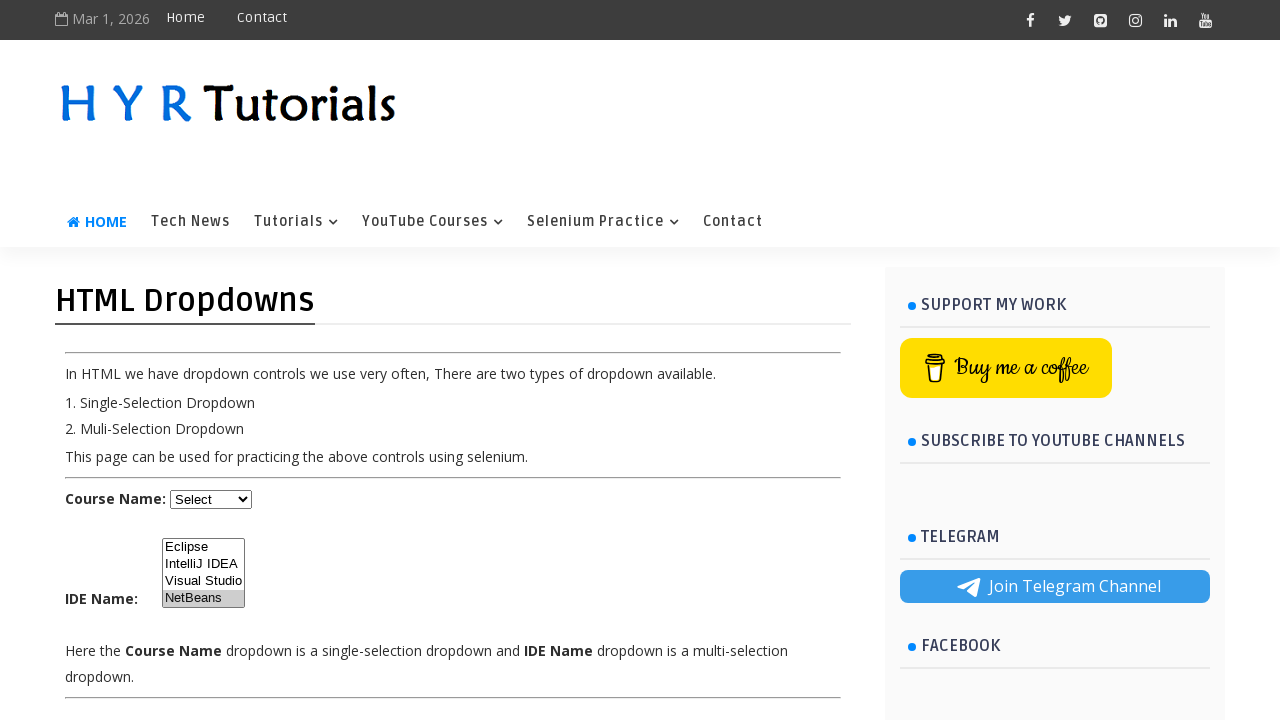